Tests shoe size availability checker by entering size 42 and verifying positive response

Starting URL: https://lm.skillbox.cc/qa_tester/module03/practice1/

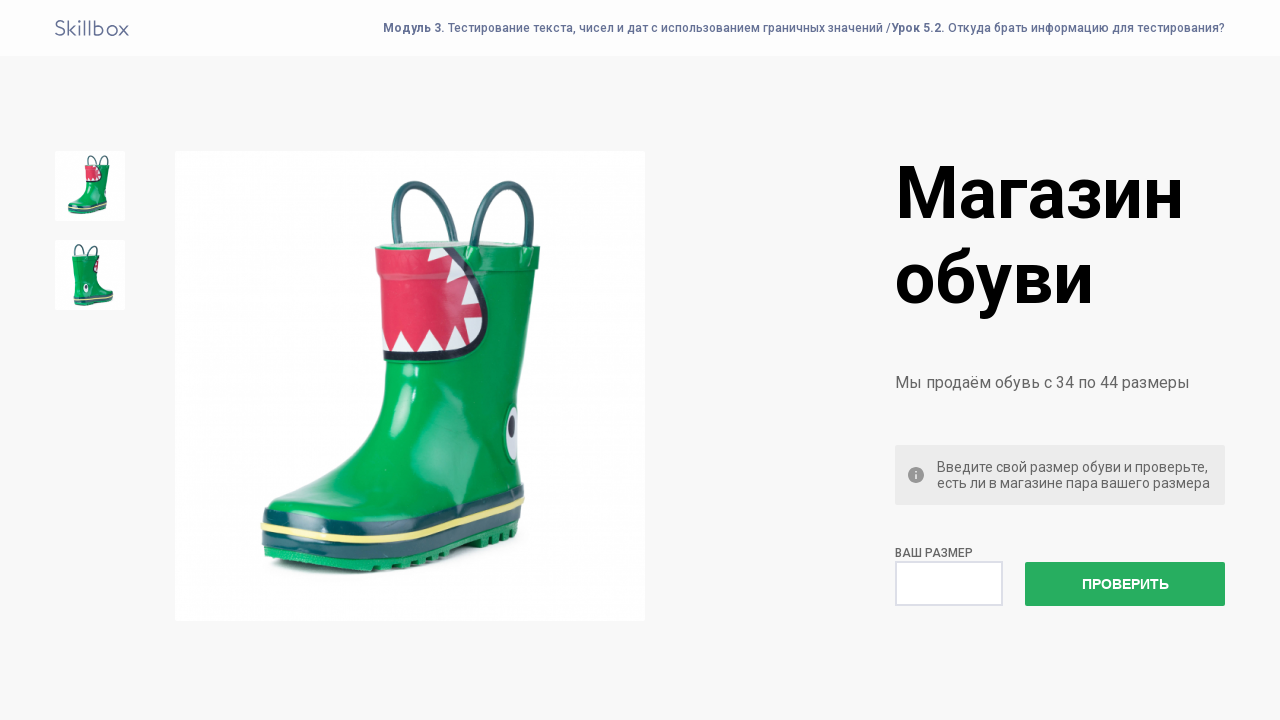

Entered shoe size 42 into the input field on [name='check']
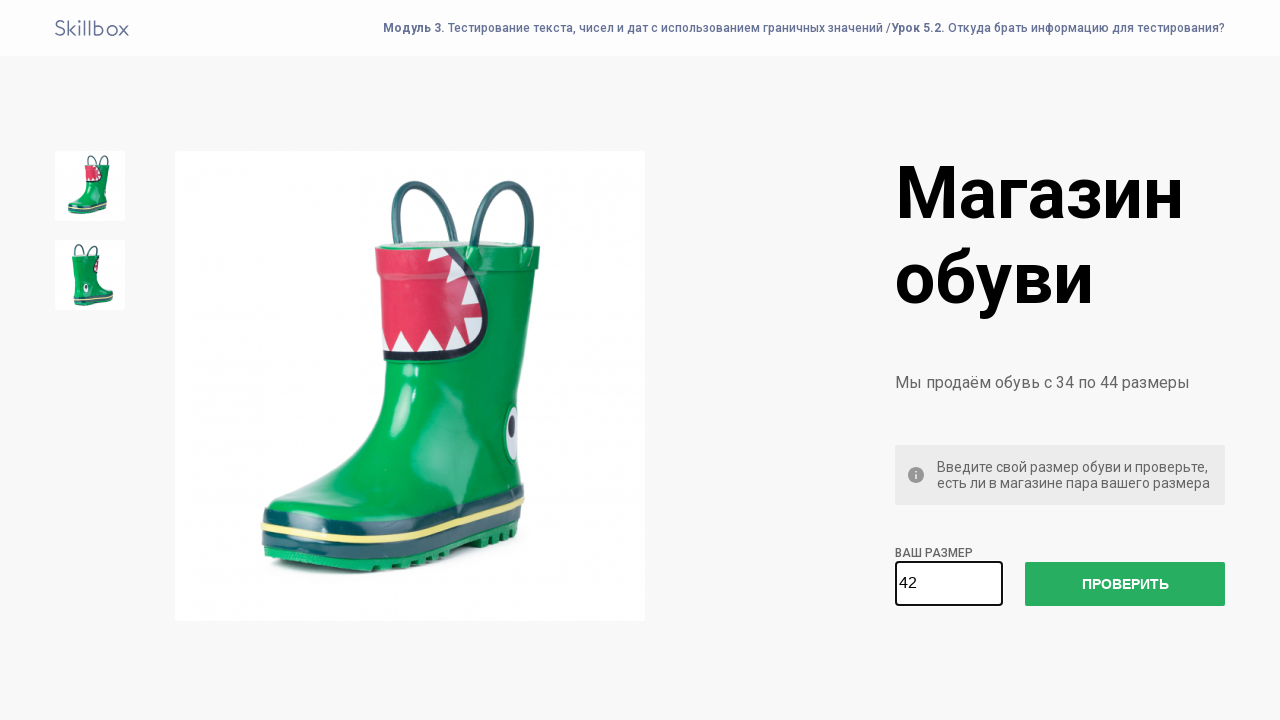

Clicked the check size button at (1125, 584) on #check-size-button
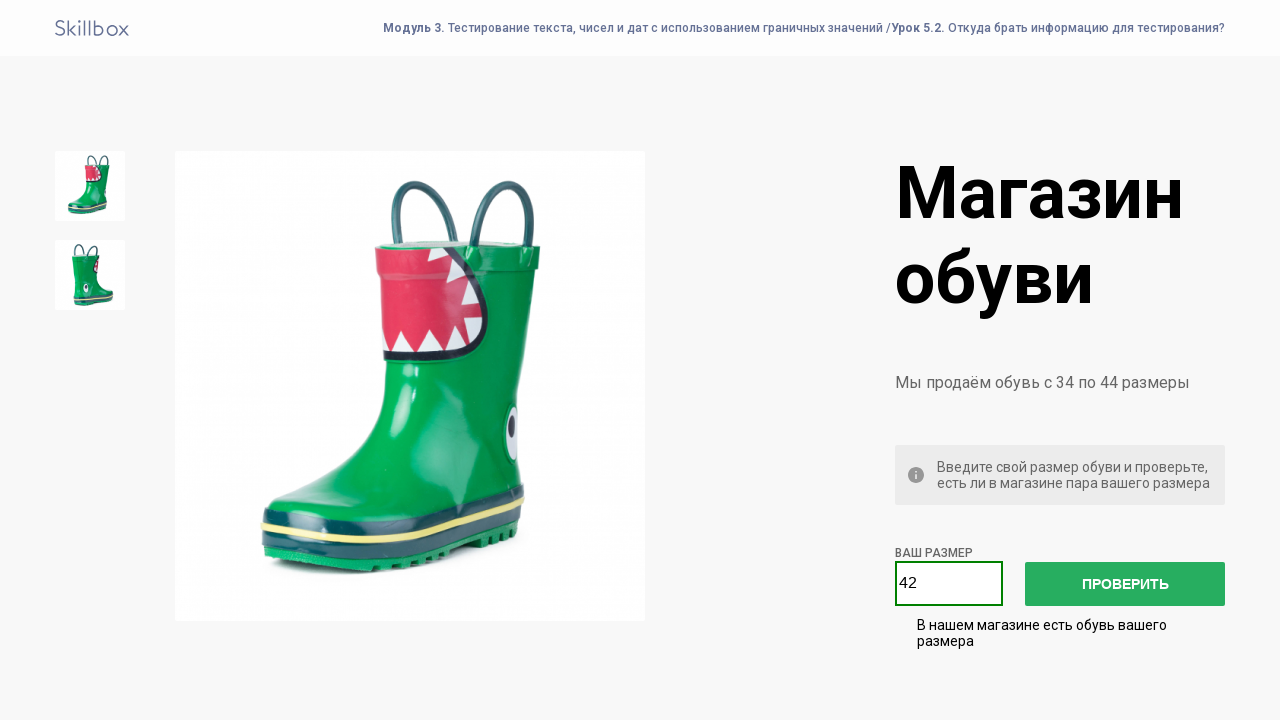

Retrieved success message text
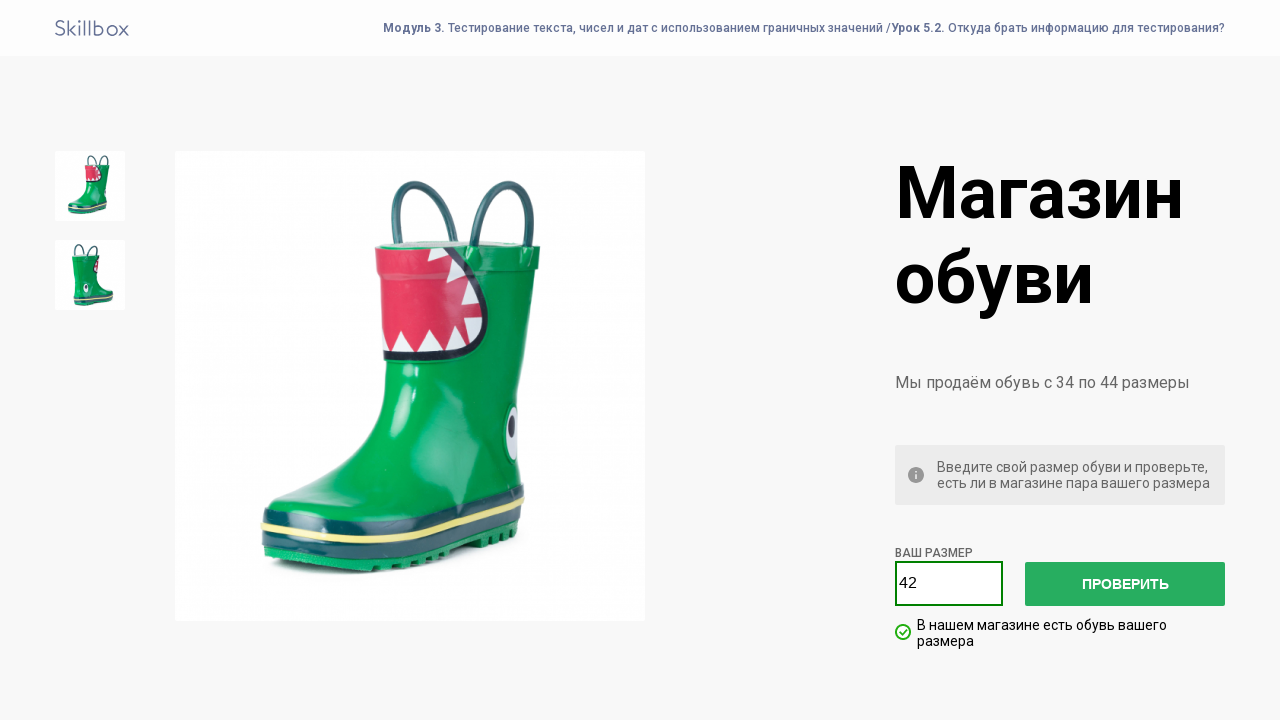

Verified positive response: shoe size 42 is available
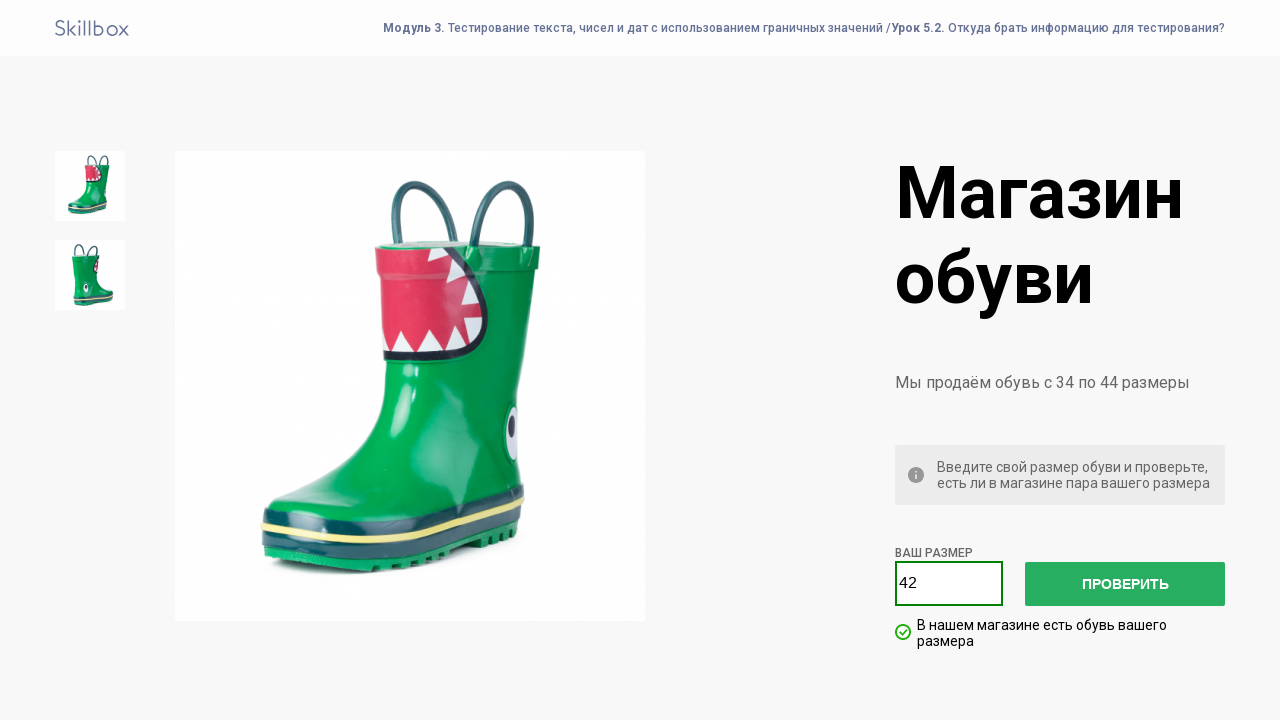

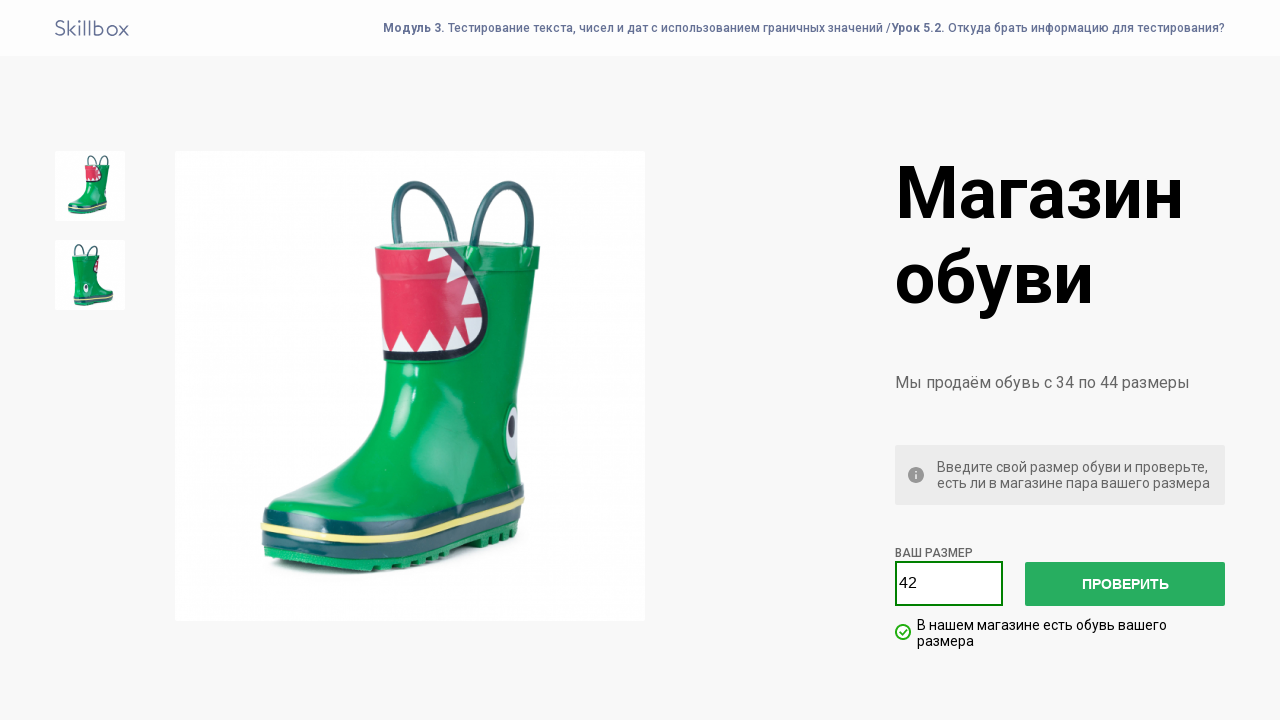